Clicks the JS Alert button, accepts the alert, and validates the result text shows successful click

Starting URL: http://the-internet.herokuapp.com/javascript_alerts

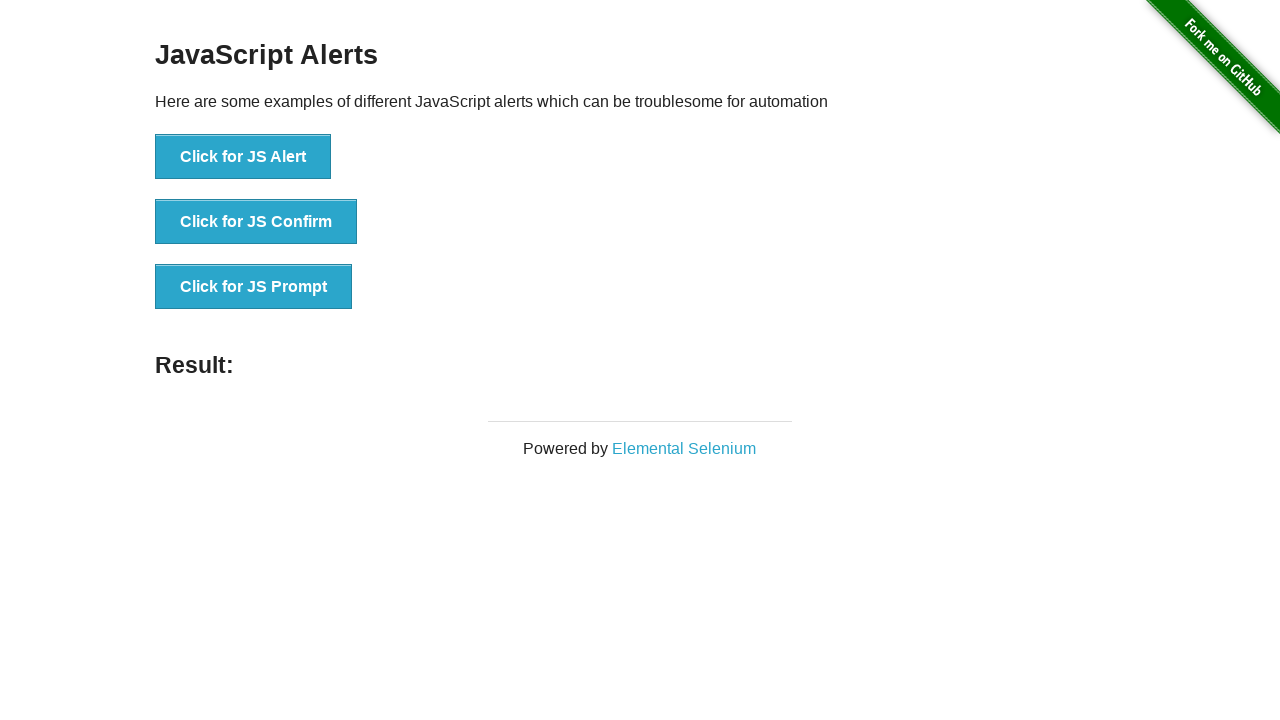

Set up dialog handler to accept alerts
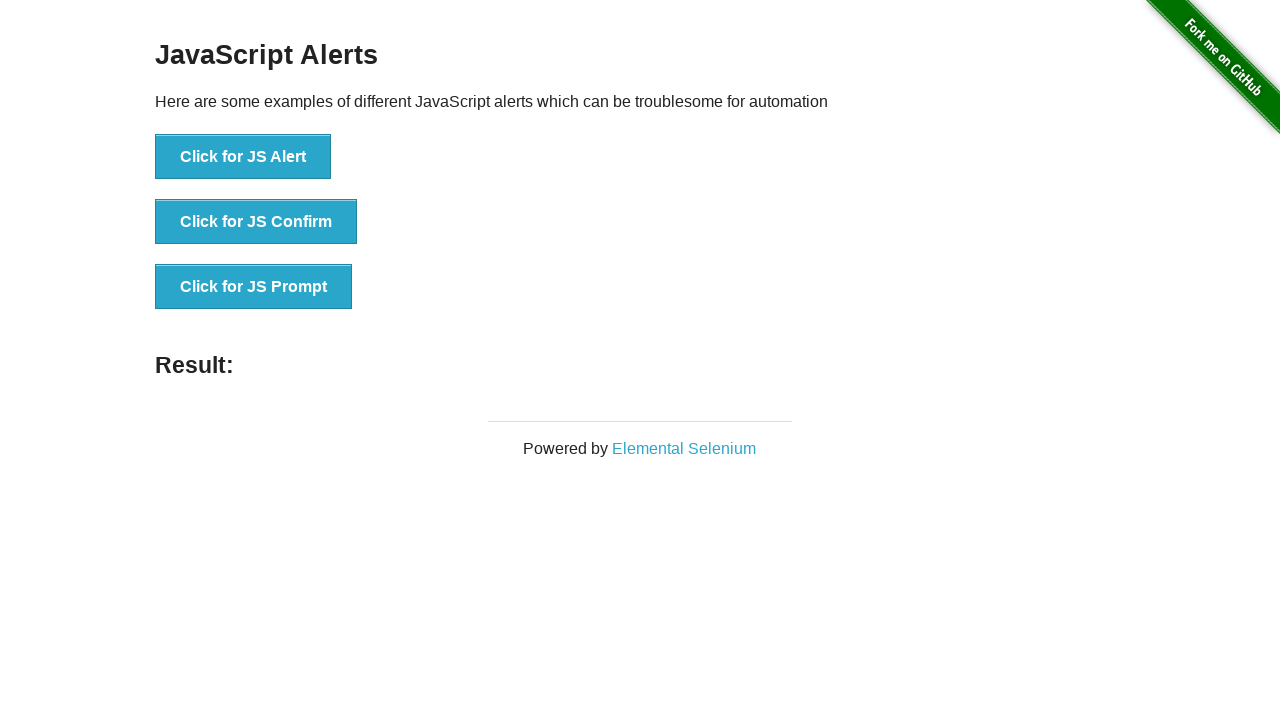

Clicked the JS Alert button at (243, 157) on button[onclick='jsAlert()']
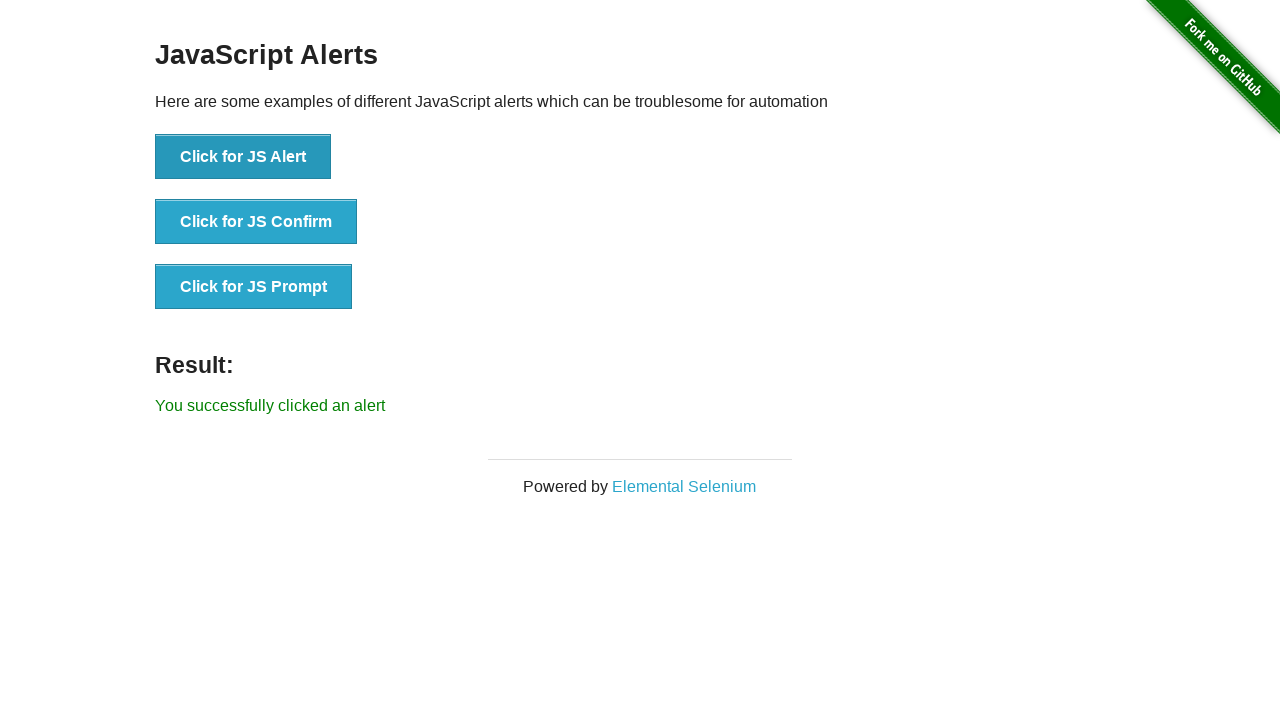

Result element loaded after accepting alert
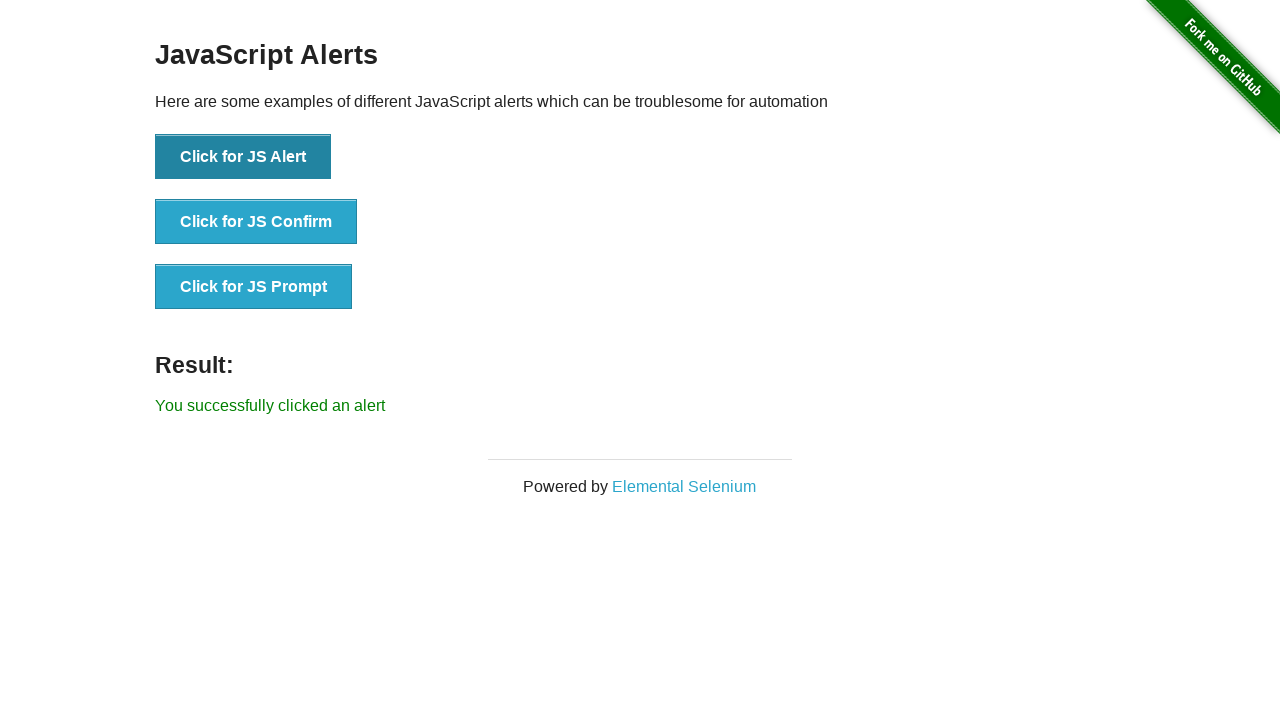

Retrieved result text: 'You successfully clicked an alert'
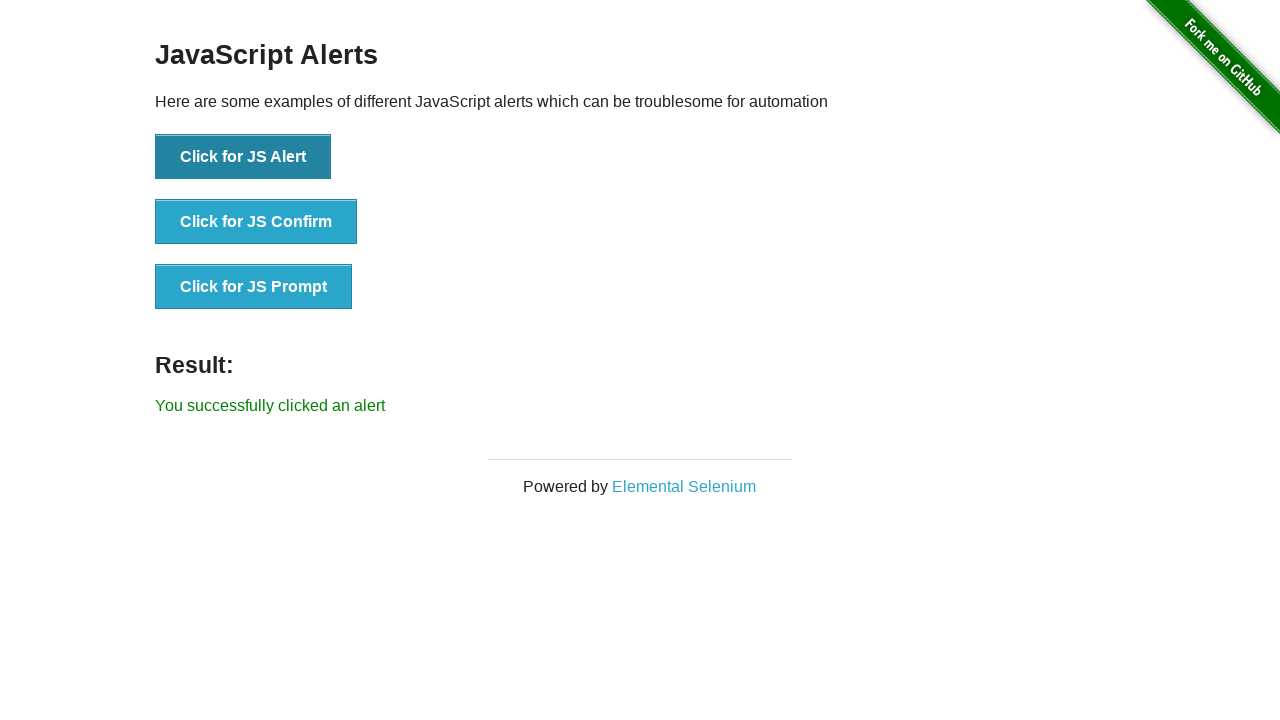

Verified result text matches expected success message
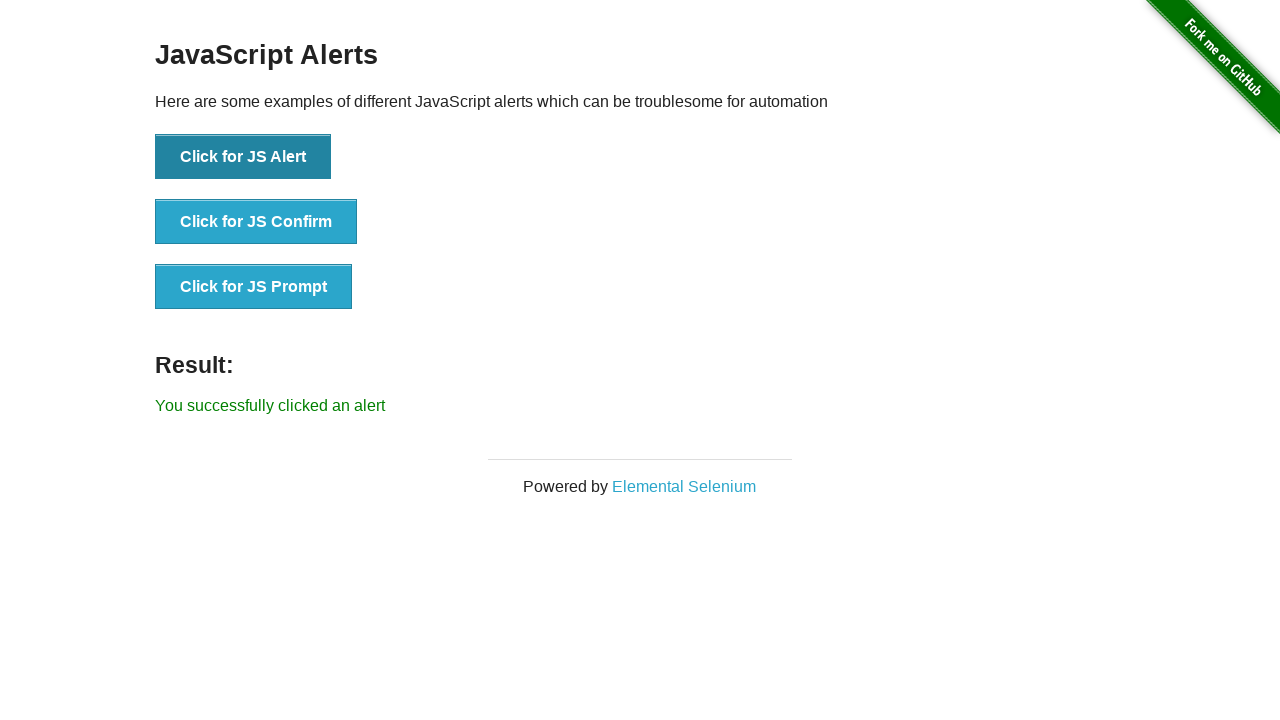

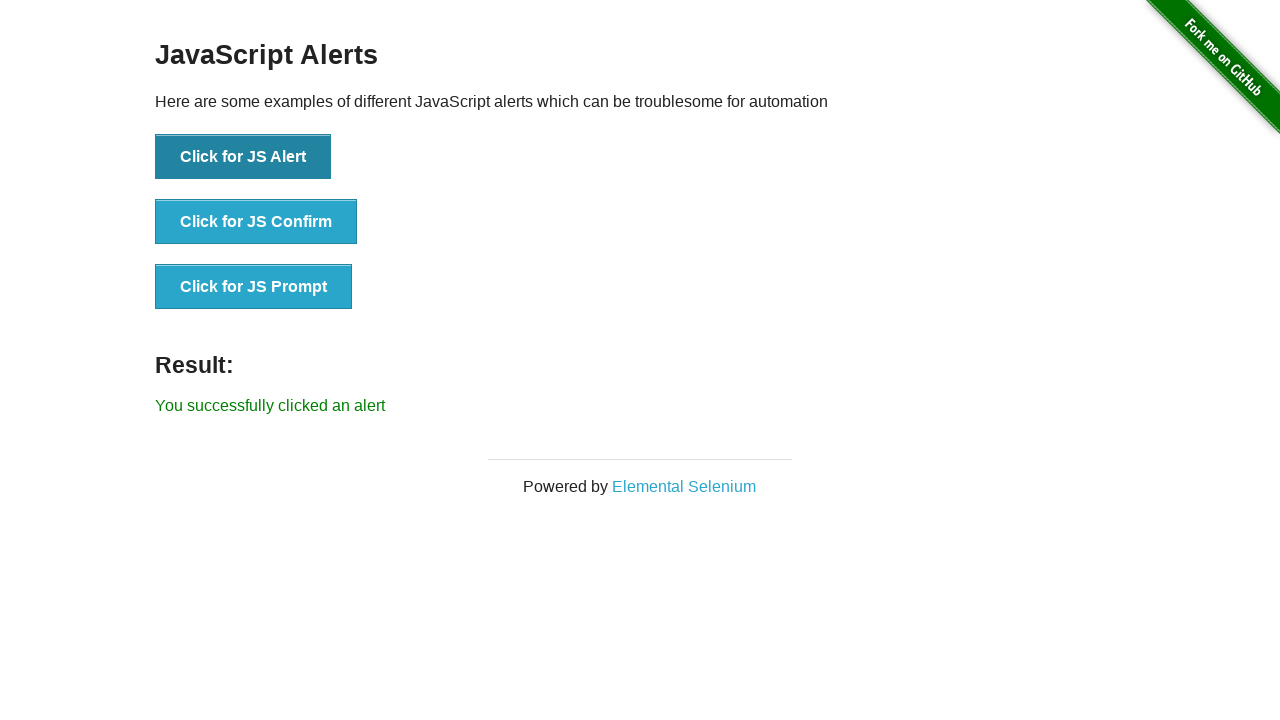